Tests drag and drop functionality on jQuery UI demo page by dragging an element and dropping it onto a target within an iframe

Starting URL: https://jqueryui.com/droppable/

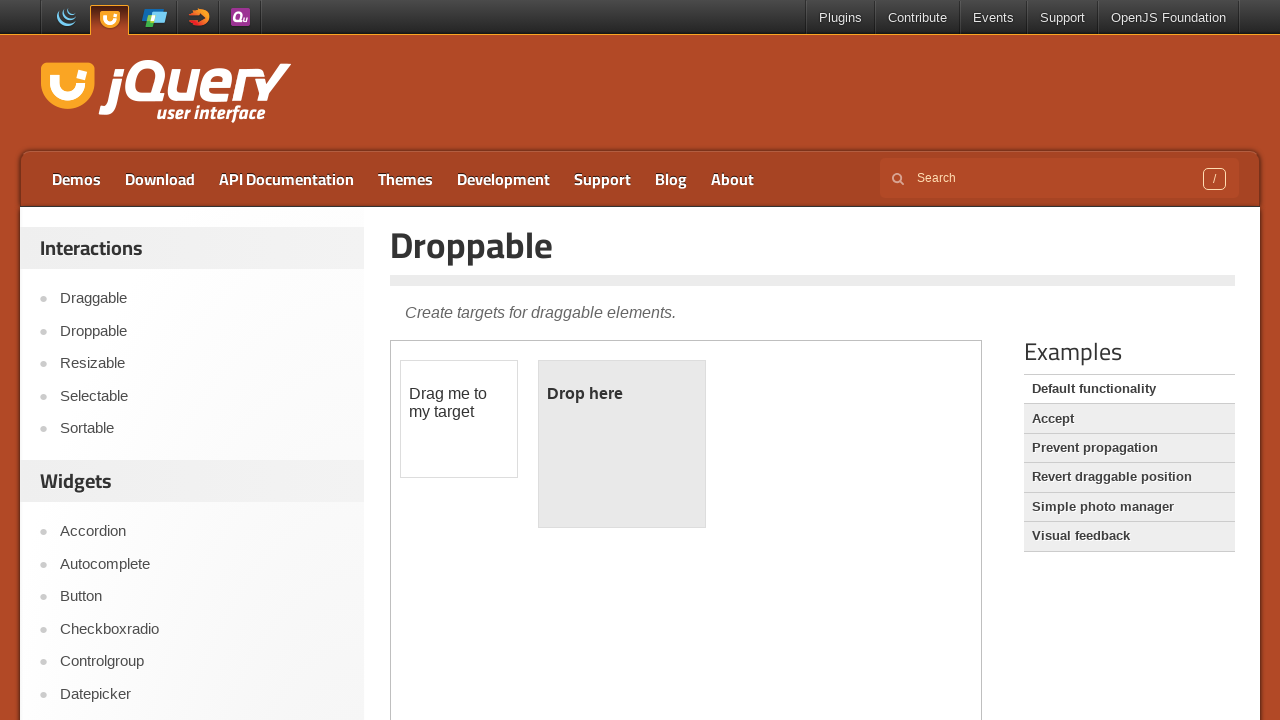

Located the demo iframe containing drag and drop elements
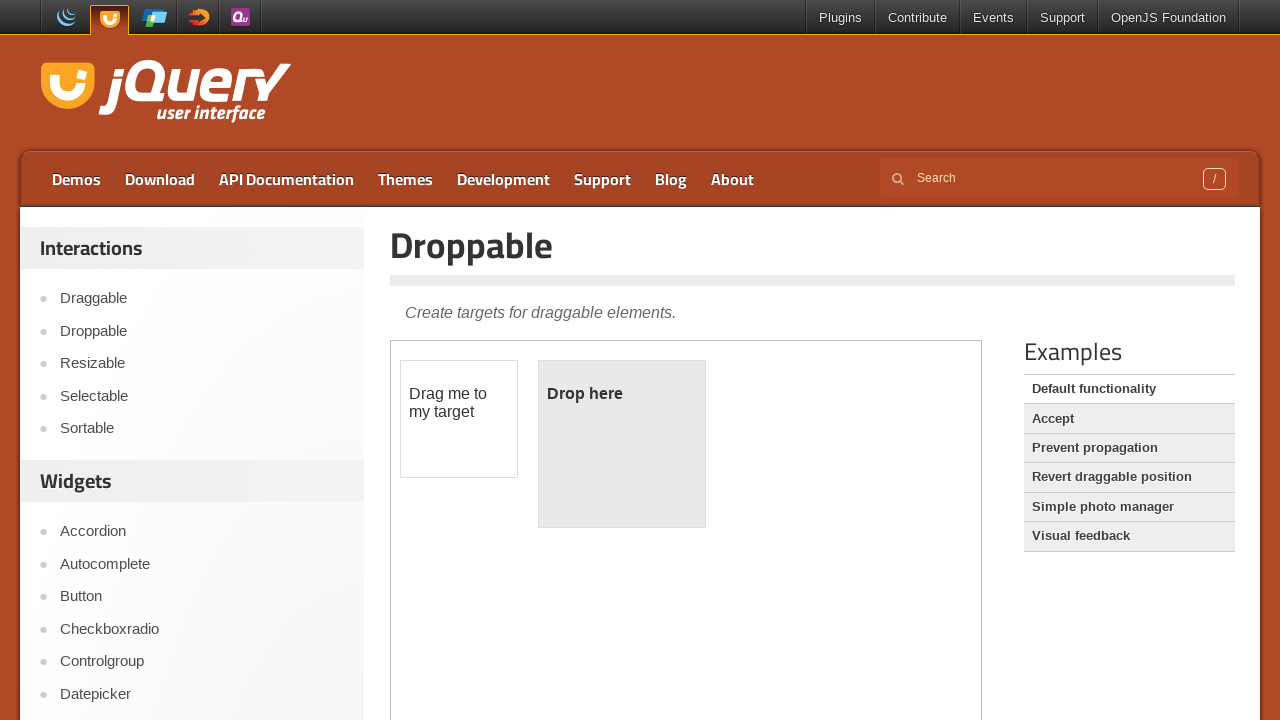

Located the draggable element with ID 'draggable' within the iframe
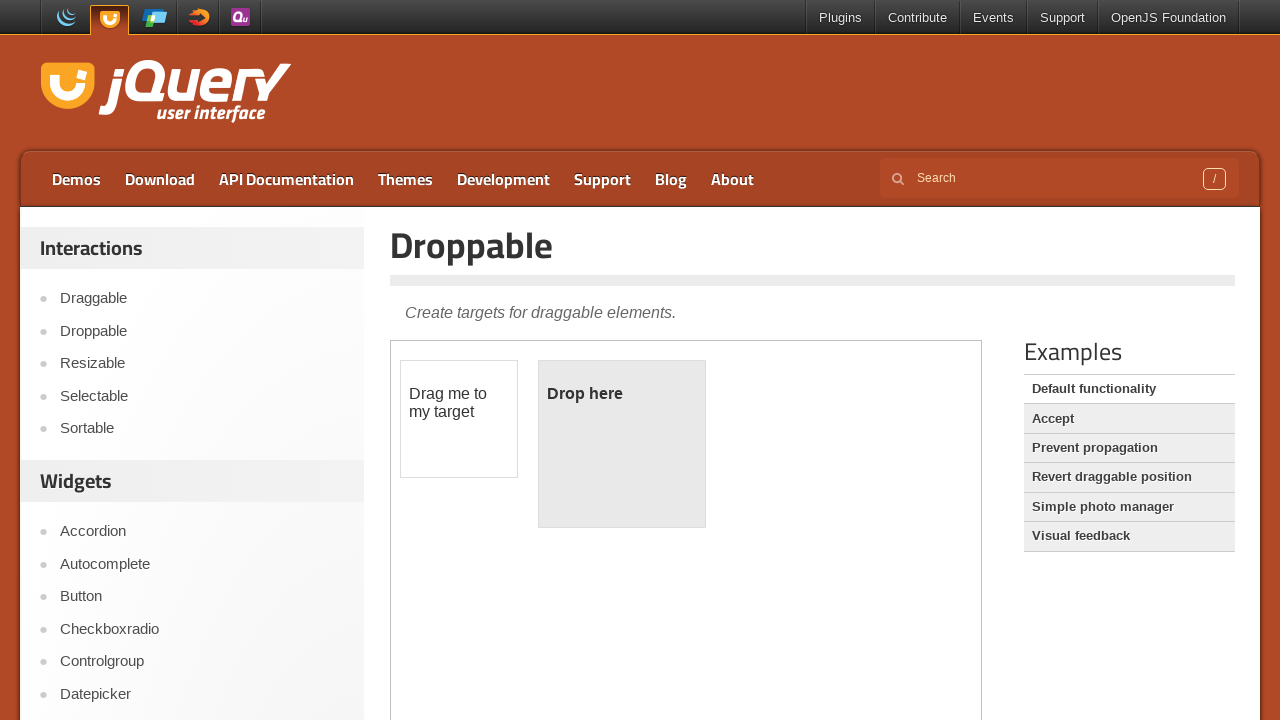

Located the droppable target element with ID 'droppable' within the iframe
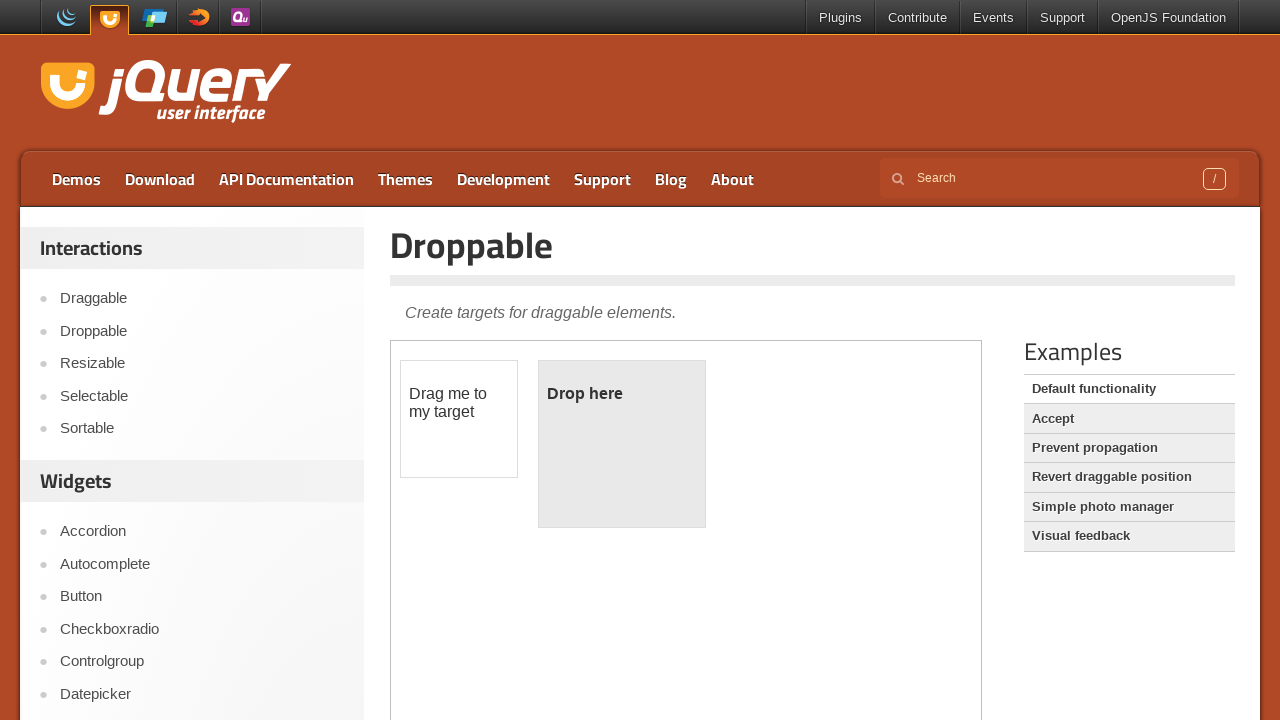

Dragged the draggable element onto the droppable target at (622, 444)
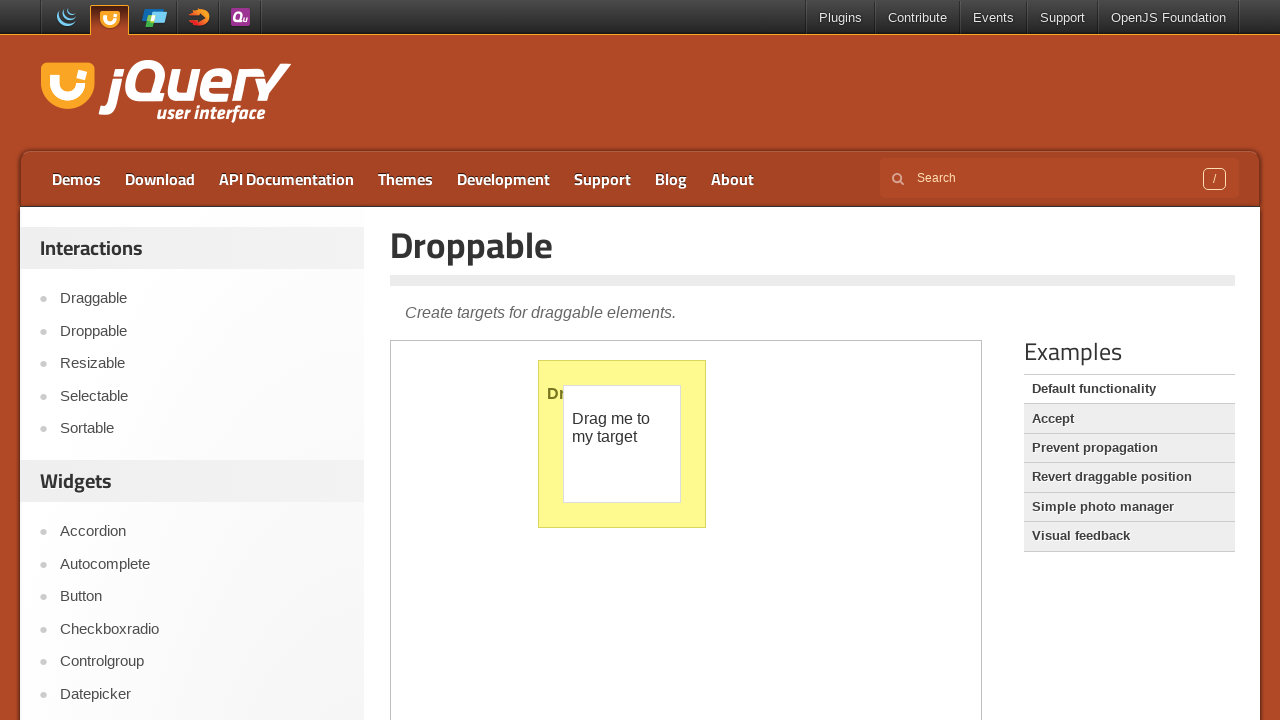

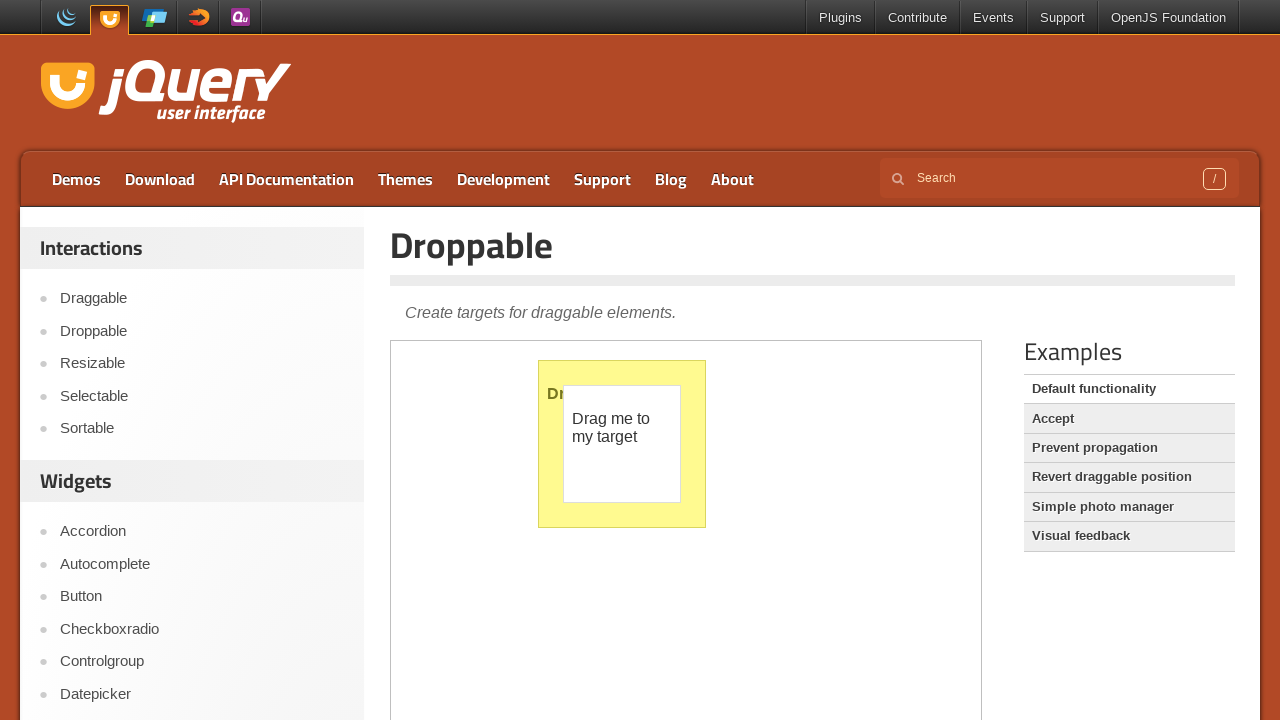